Tests that the page loads successfully by verifying the page title exists and is not empty, and that the body element is displayed.

Starting URL: https://cac-tat.s3.eu-central-1.amazonaws.com/index.html

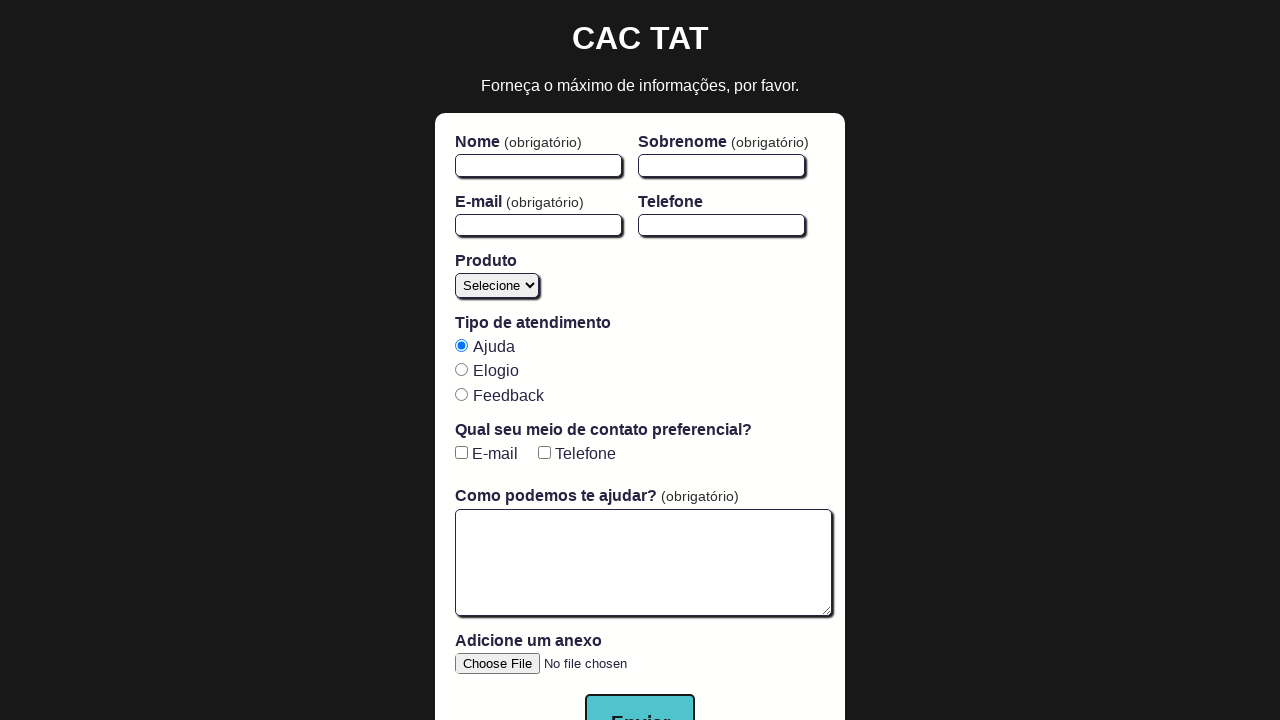

Navigated to the starting URL
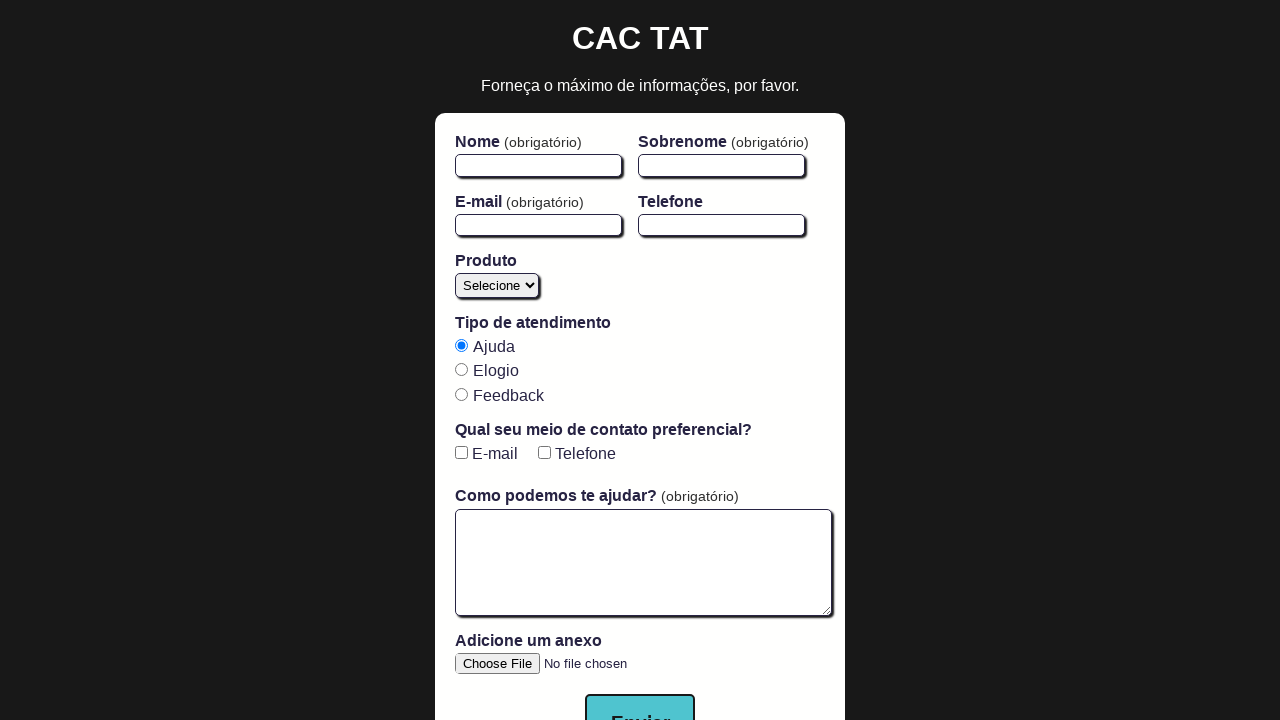

Body element loaded and is present in the DOM
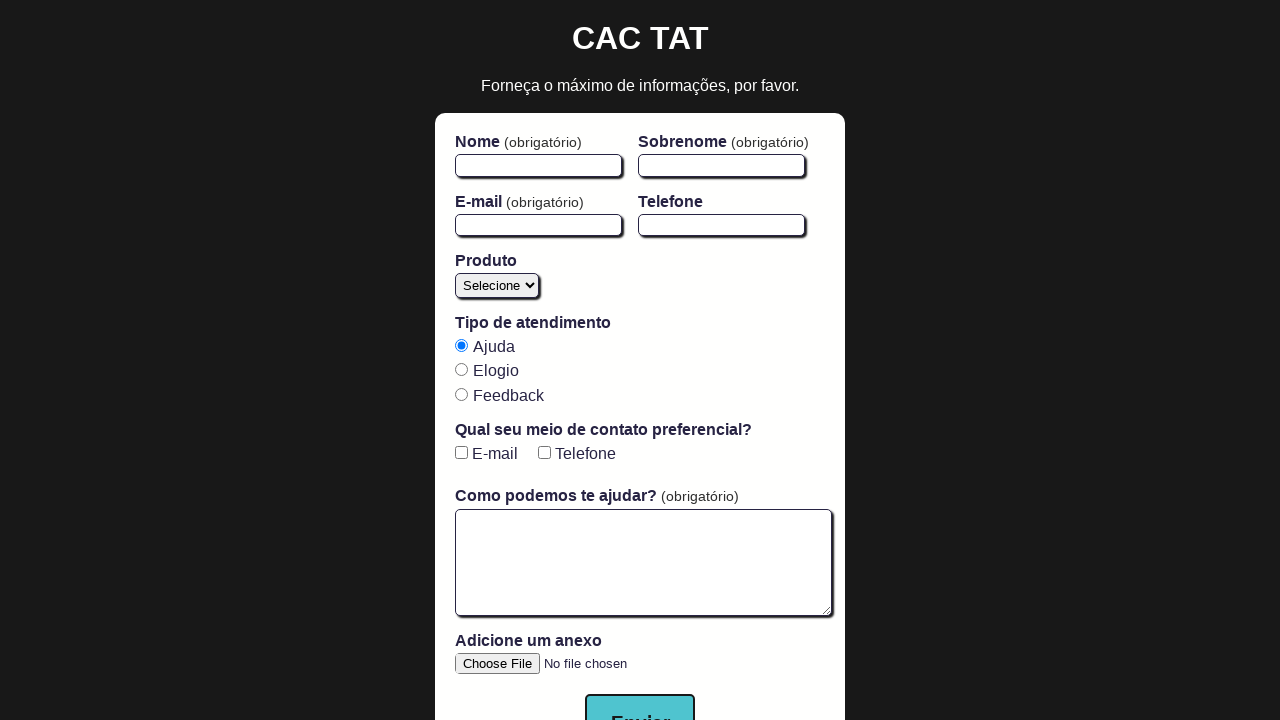

Retrieved page title: 'Central de Atendimento ao Cliente TAT'
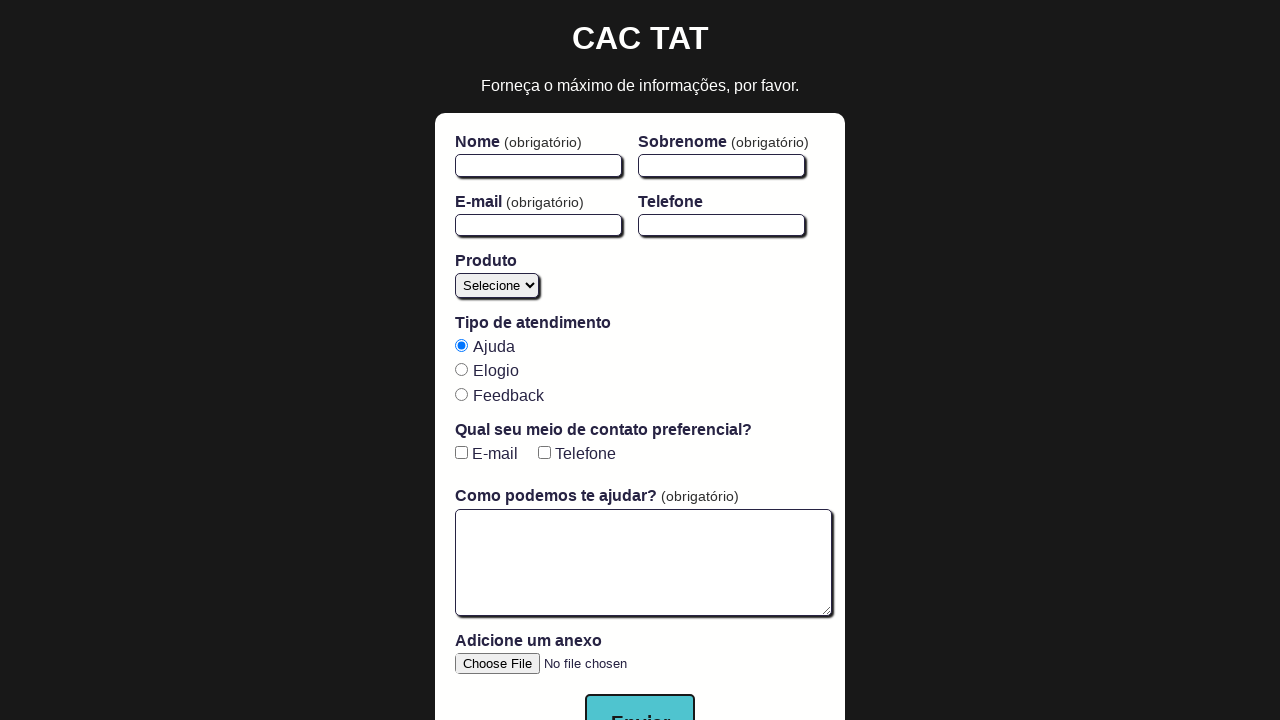

Verified that page title exists and is not empty
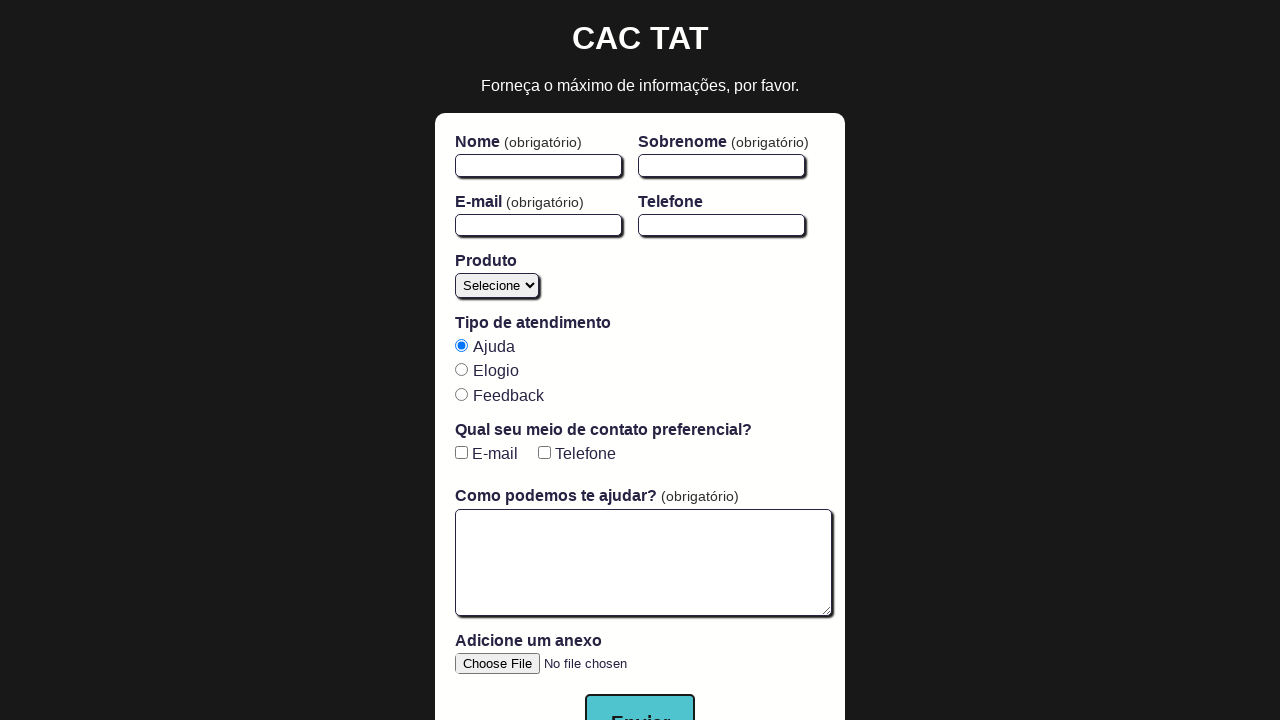

Located the body element
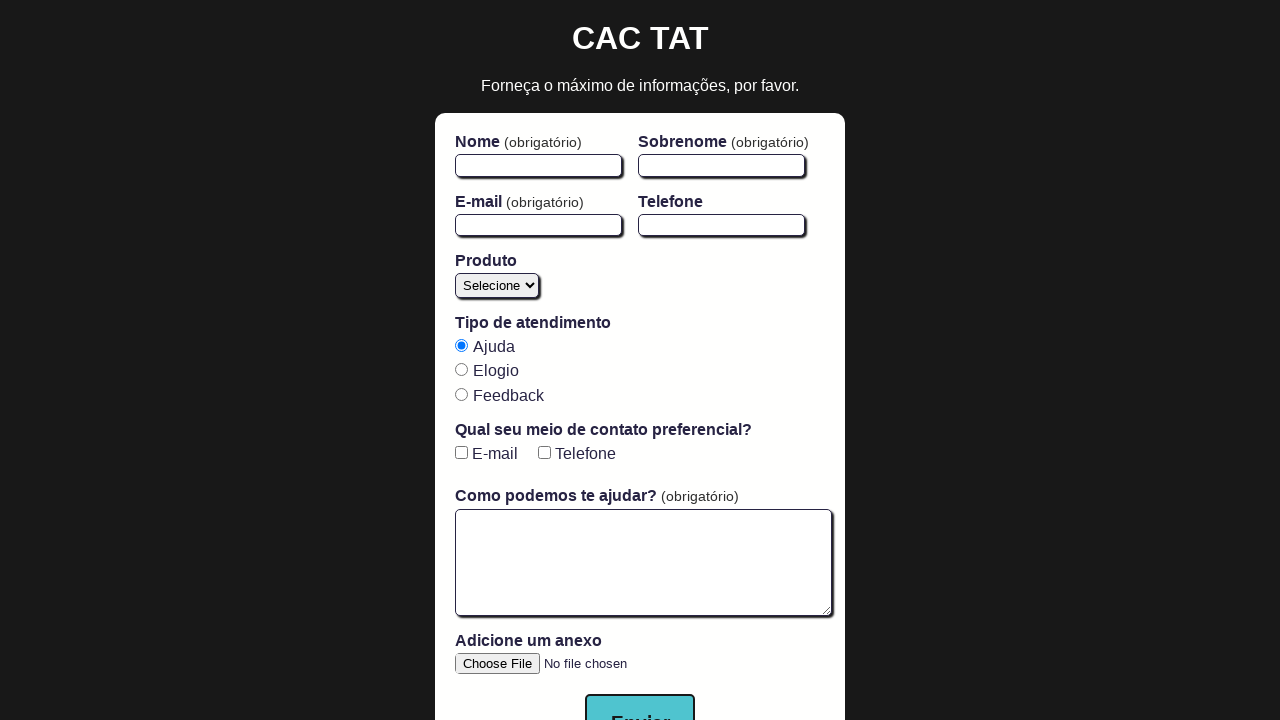

Verified that body element is displayed
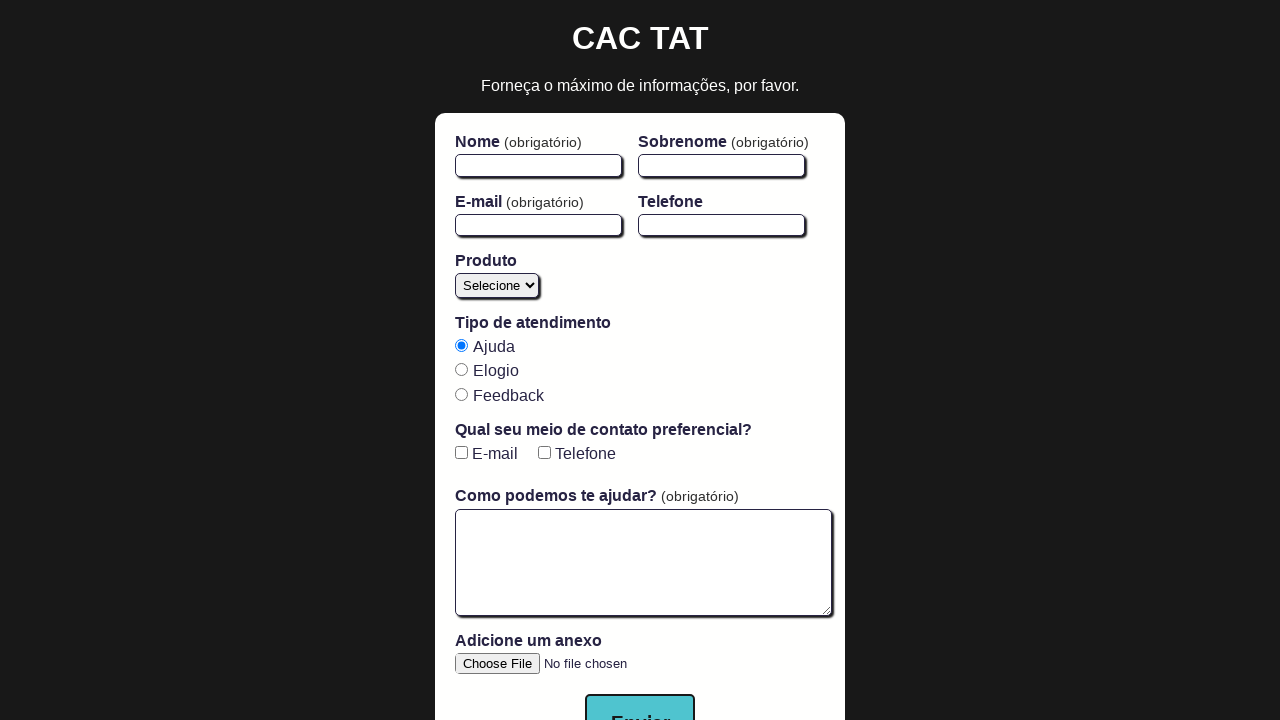

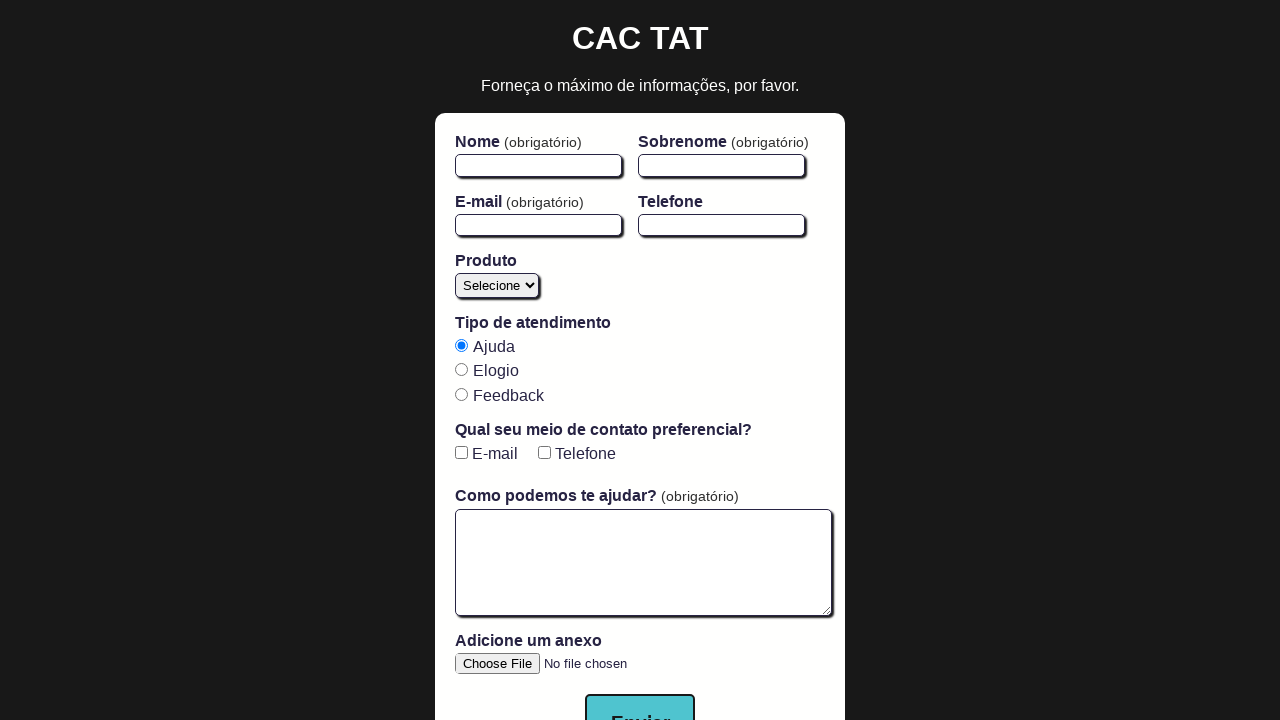